Tests browser window positioning by navigating to a demo page, getting the default window position, and then setting a new custom position for the browser window.

Starting URL: https://demoqa.com/nestedframes

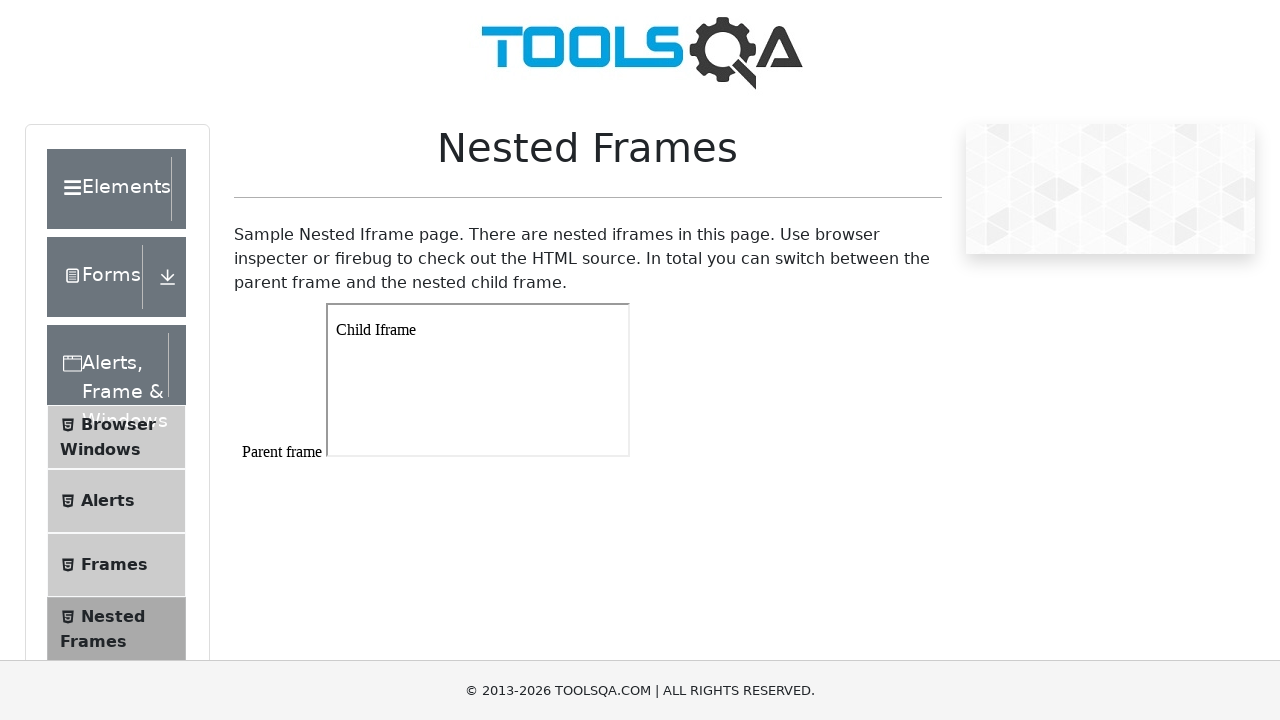

Navigated to demo page at https://demoqa.com/nestedframes
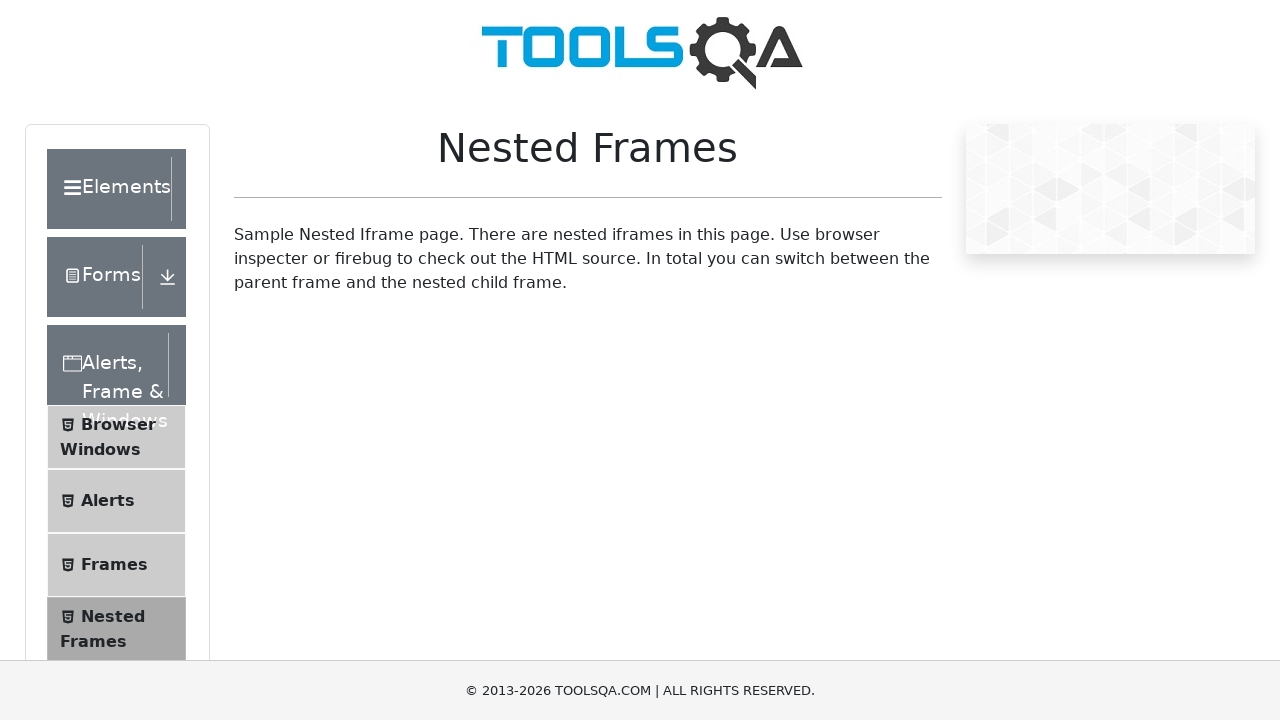

Retrieved current viewport size: {'width': 1280, 'height': 720}
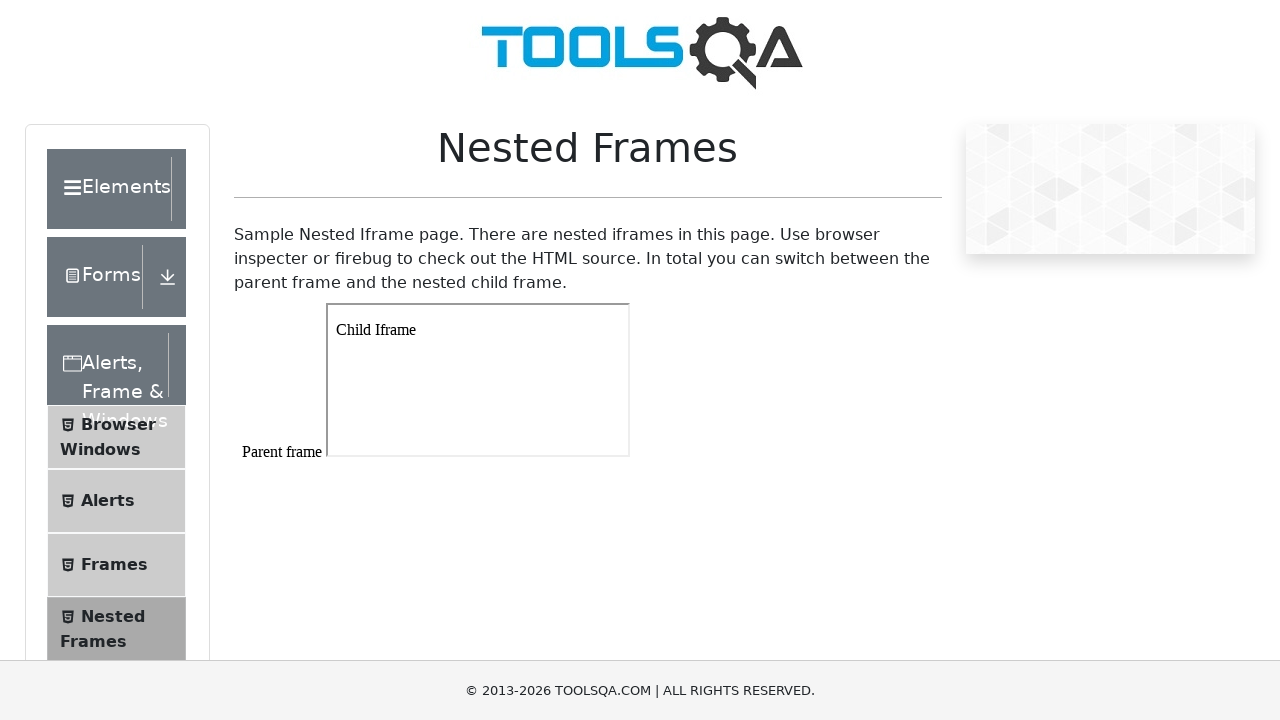

Set new viewport size to 800x600 pixels
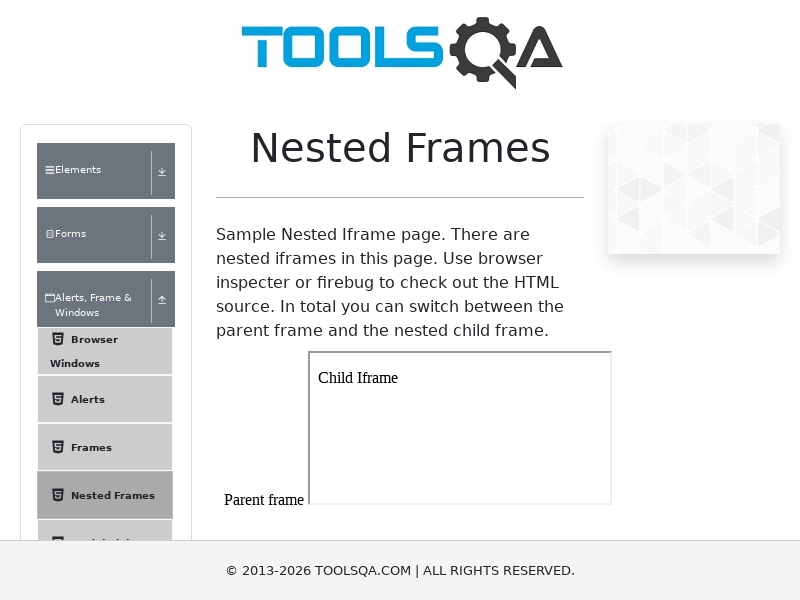

Waited 1 second for viewport change to be observed
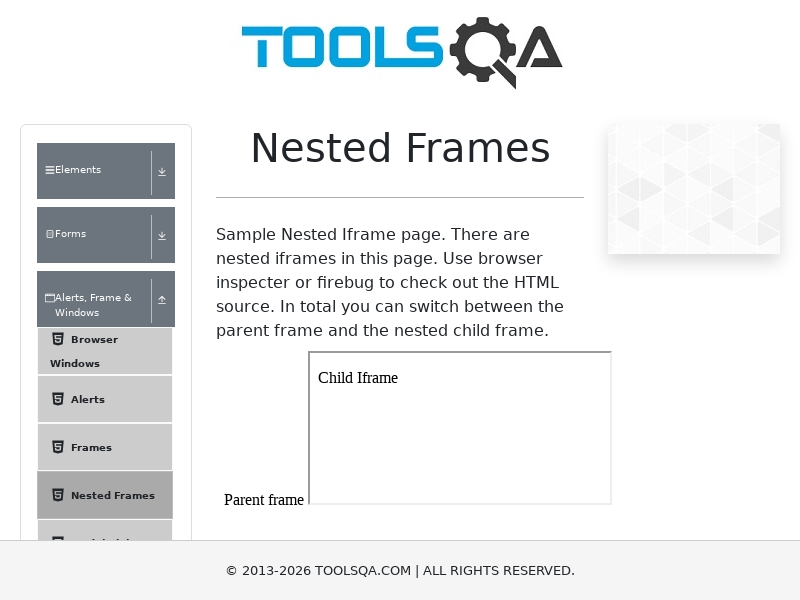

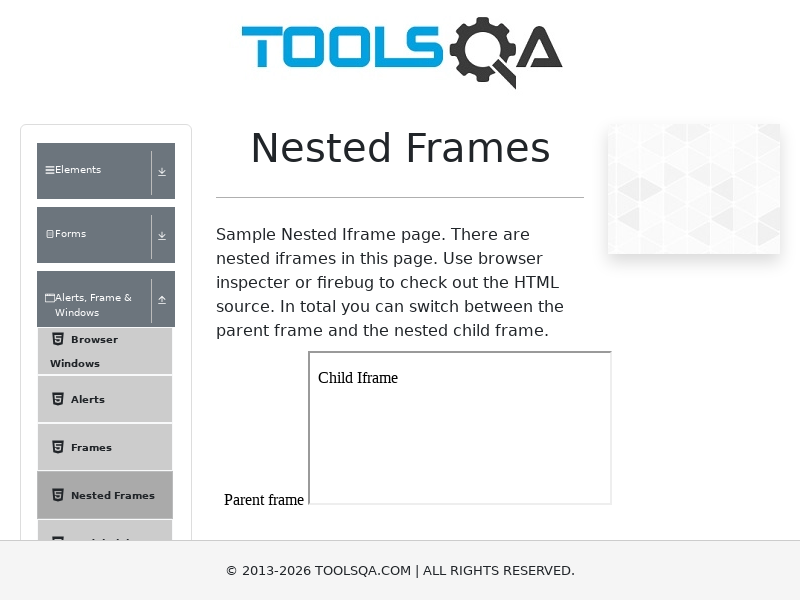